Tests window and tab handling by clicking buttons that open new windows/tabs and switching between them

Starting URL: https://rahulshettyacademy.com/AutomationPractice/

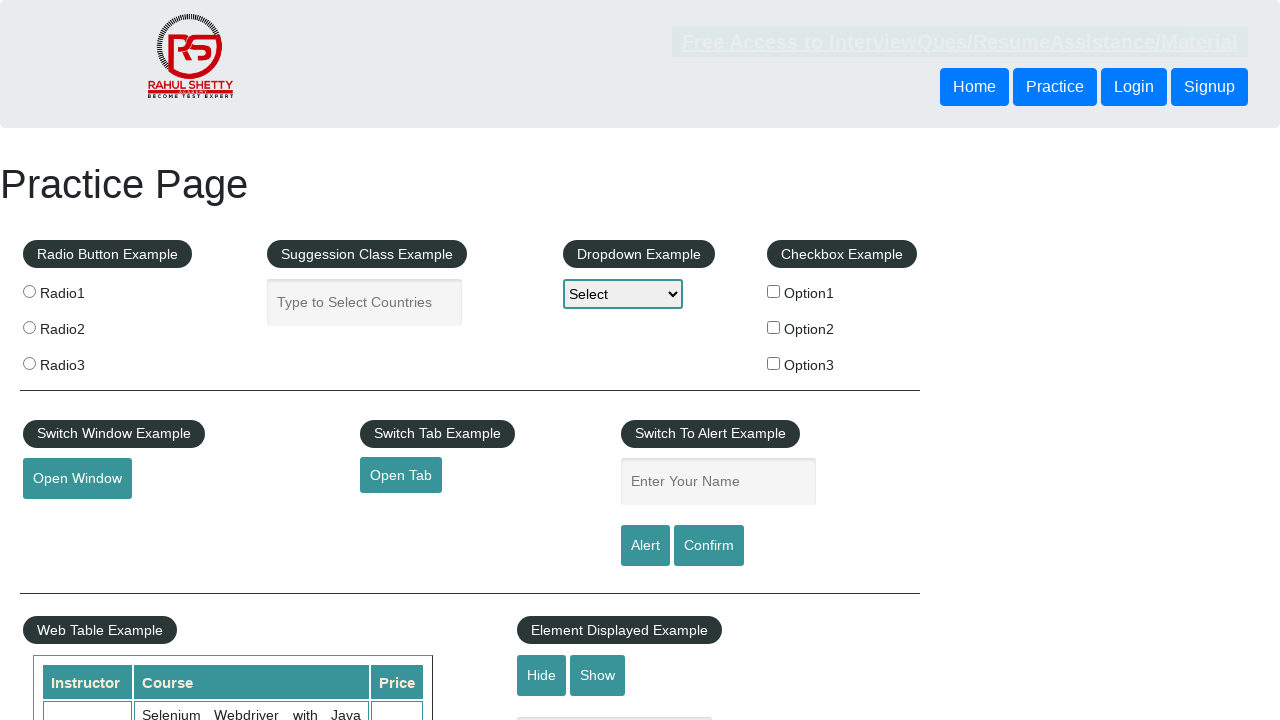

Clicked 'Open Window' button and new window opened at (77, 479) on xpath=//*[text()='Open Window']
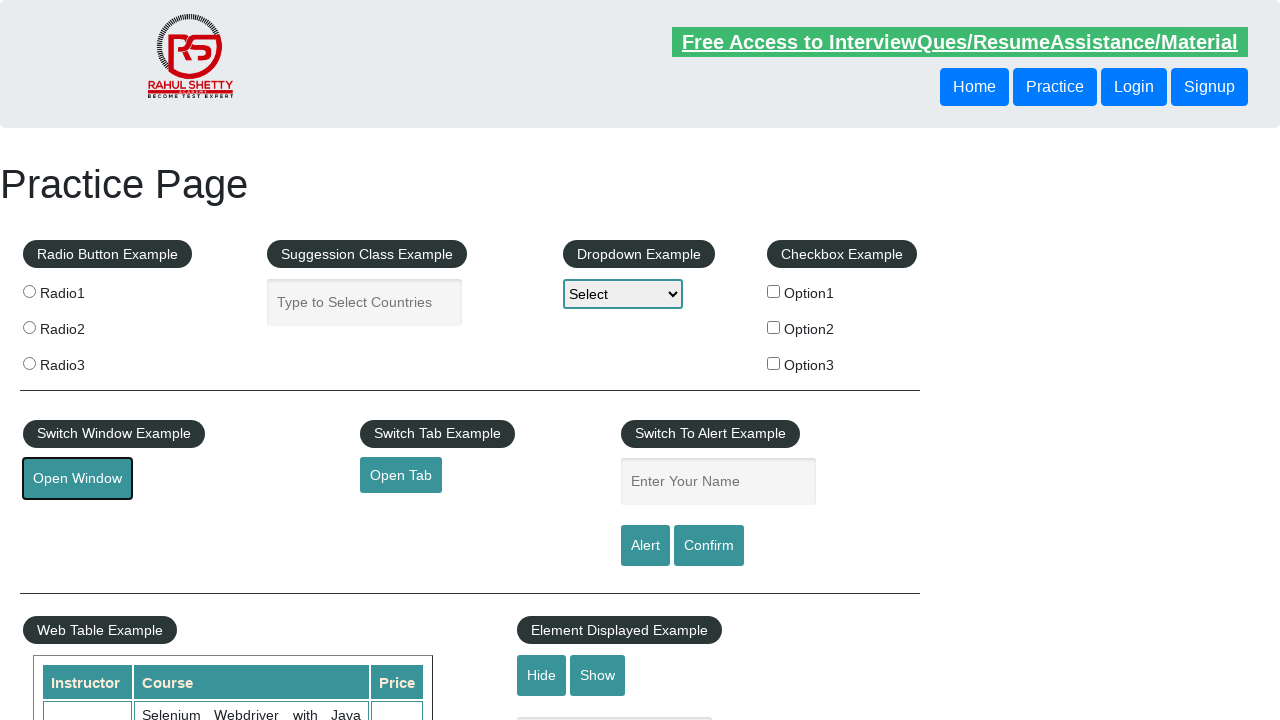

Clicked 'Open Tab' button and new tab opened at (401, 475) on xpath=//*[text()='Open Tab']
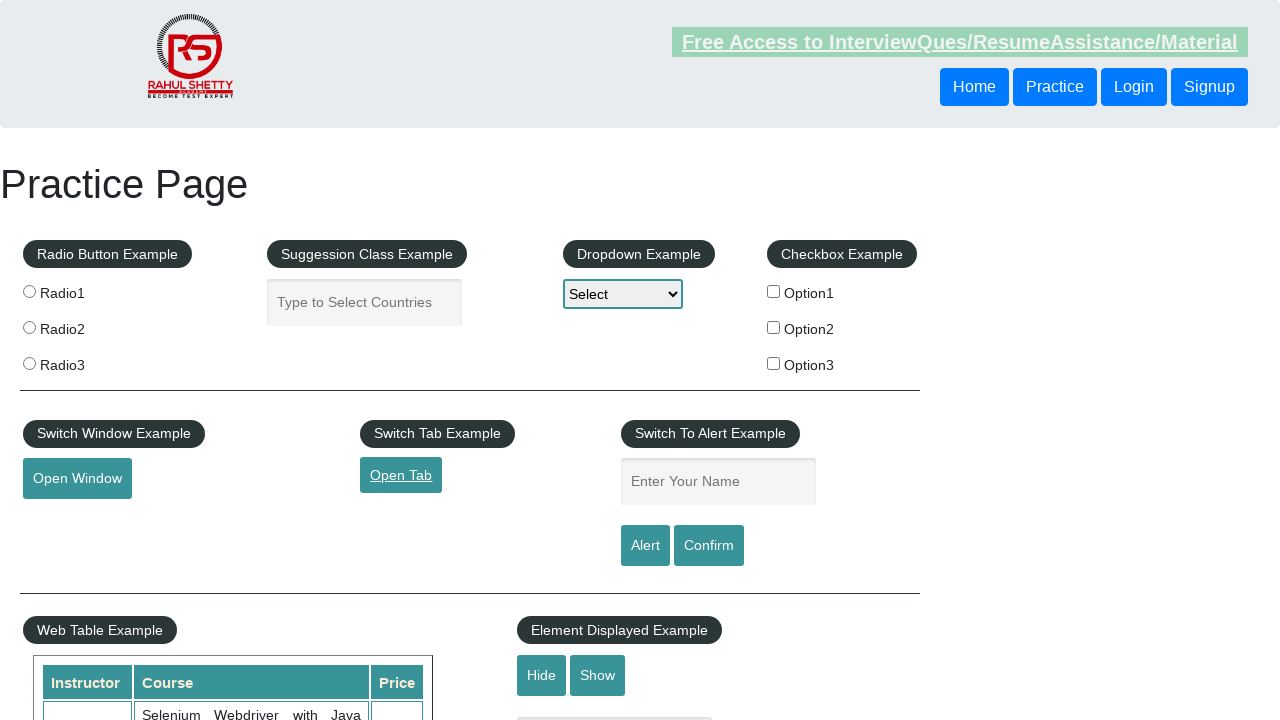

Retrieved all open pages/windows/tabs from context
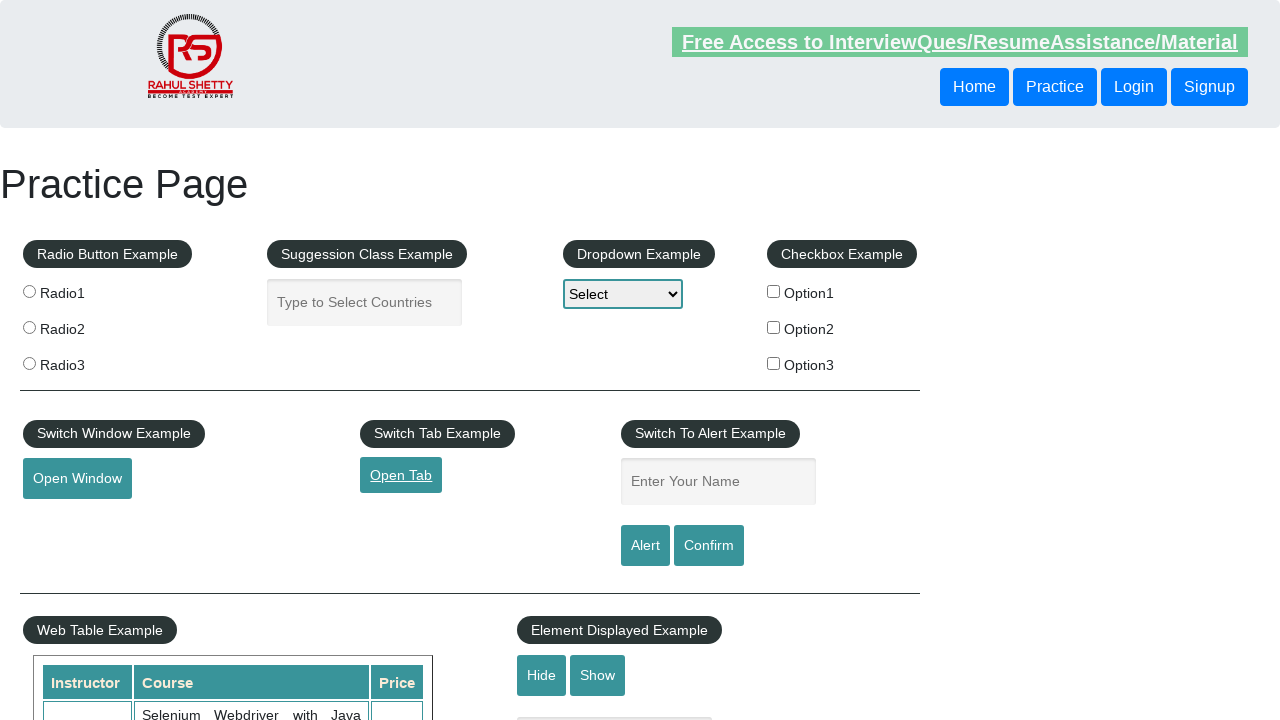

Switched to second window/tab (index 1)
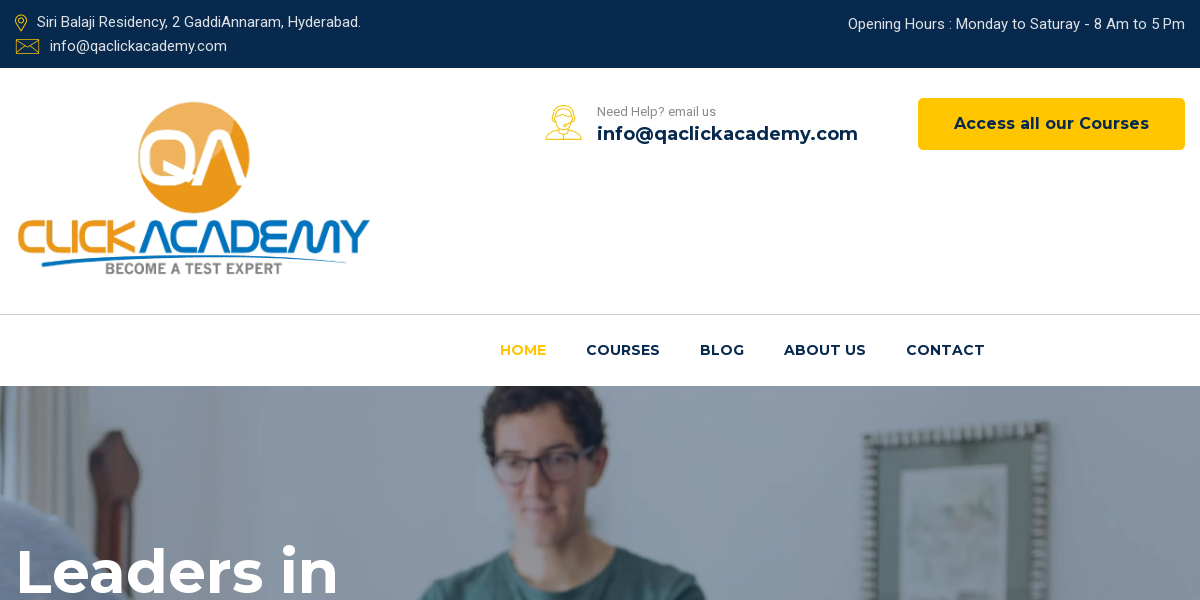

Switched back to original window (index 0)
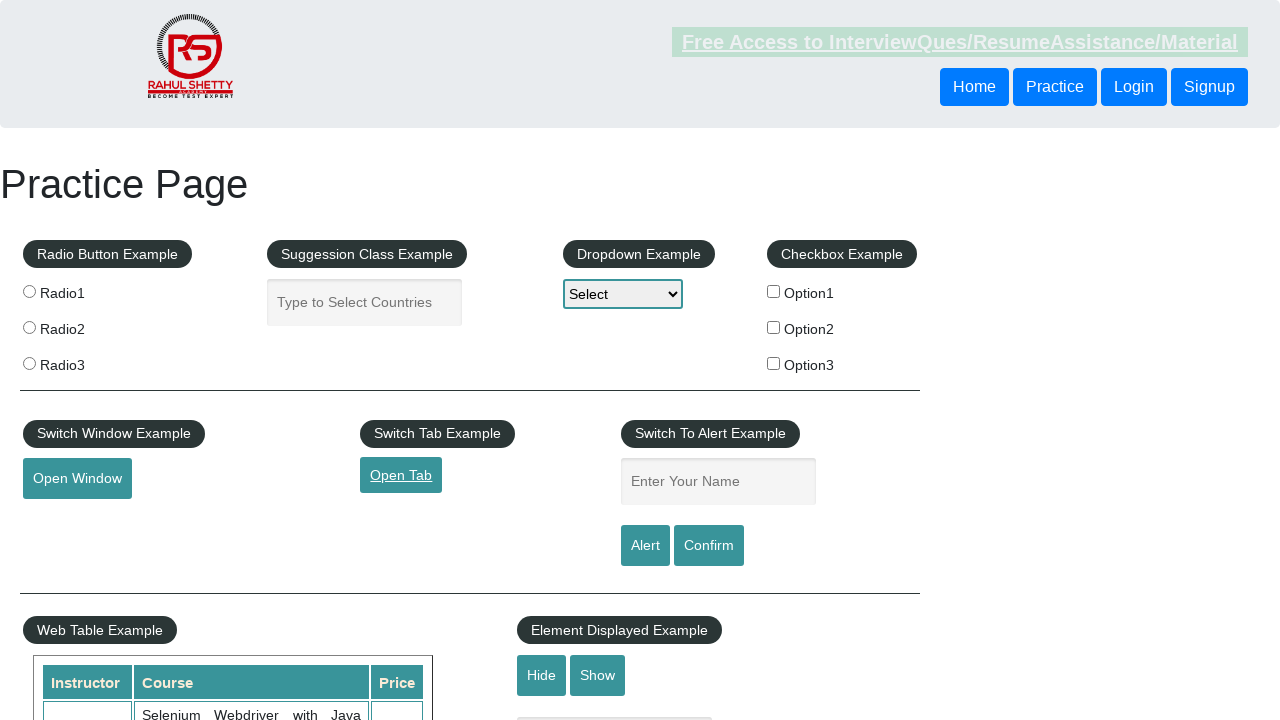

Switched to third window/tab (index 2)
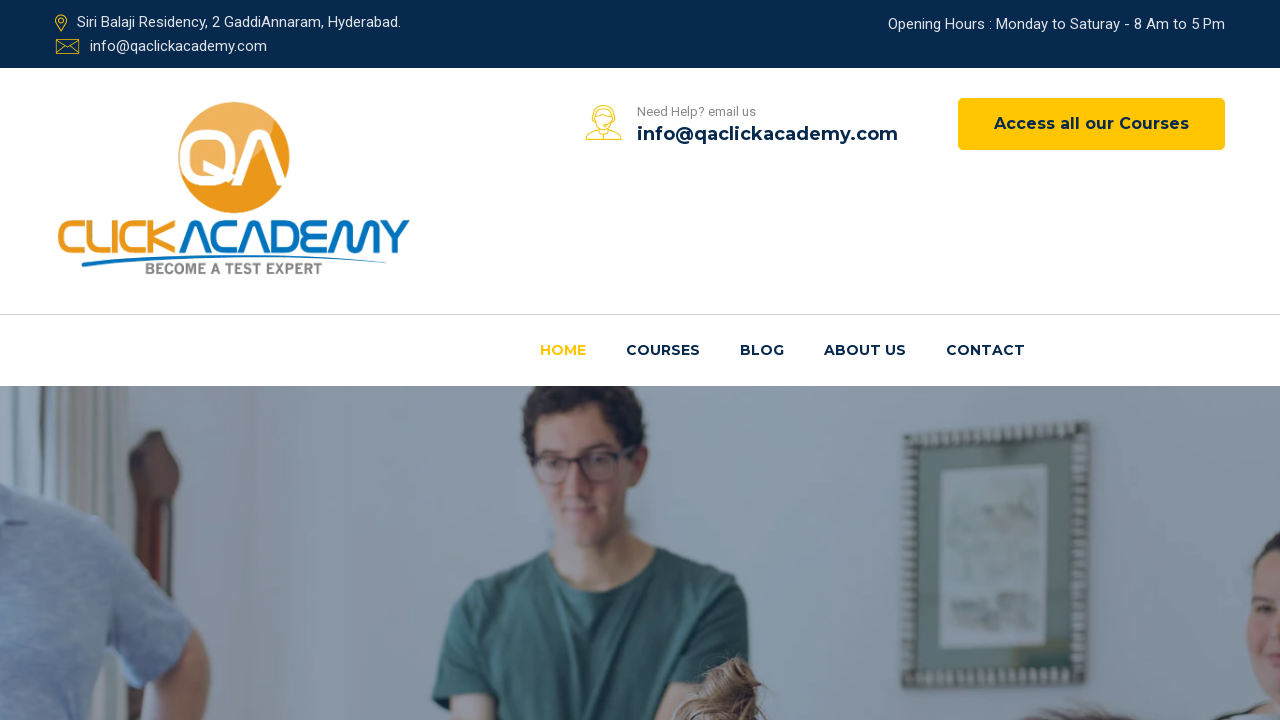

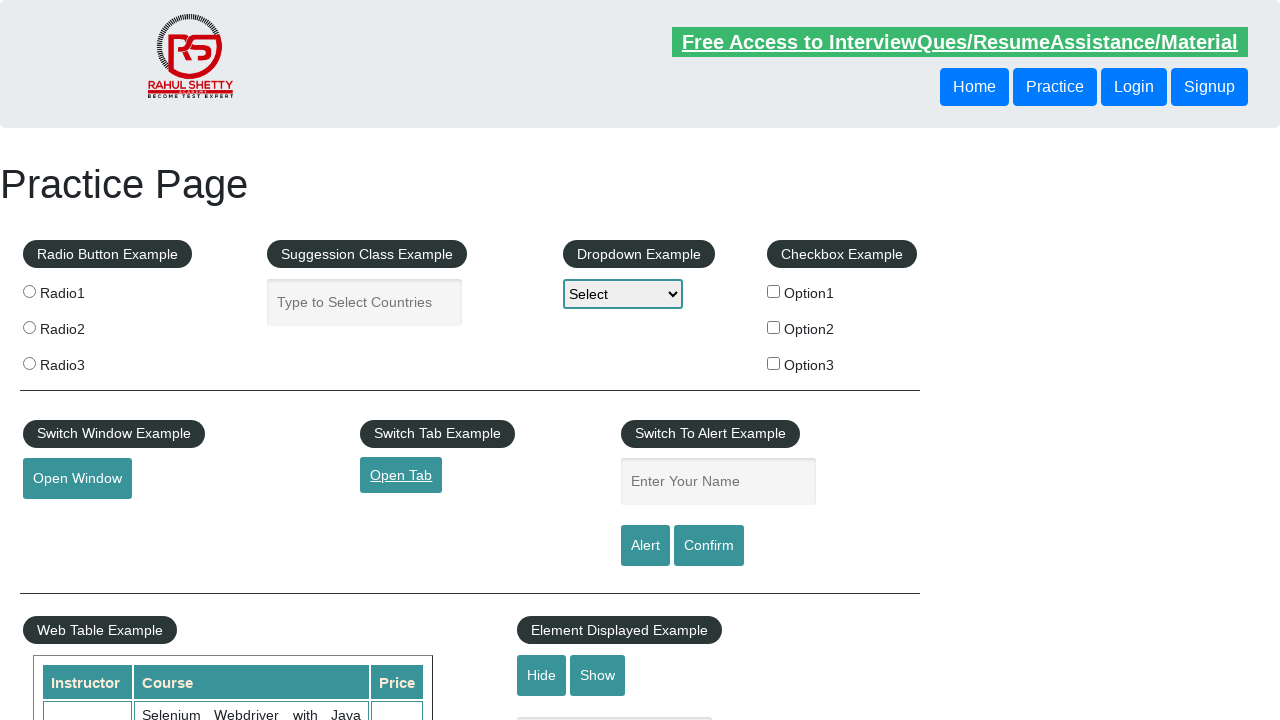